Tests form interaction by filling a text field and selecting a value from a dropdown menu

Starting URL: http://only-testing-blog.blogspot.in/2014/01/textbox.html

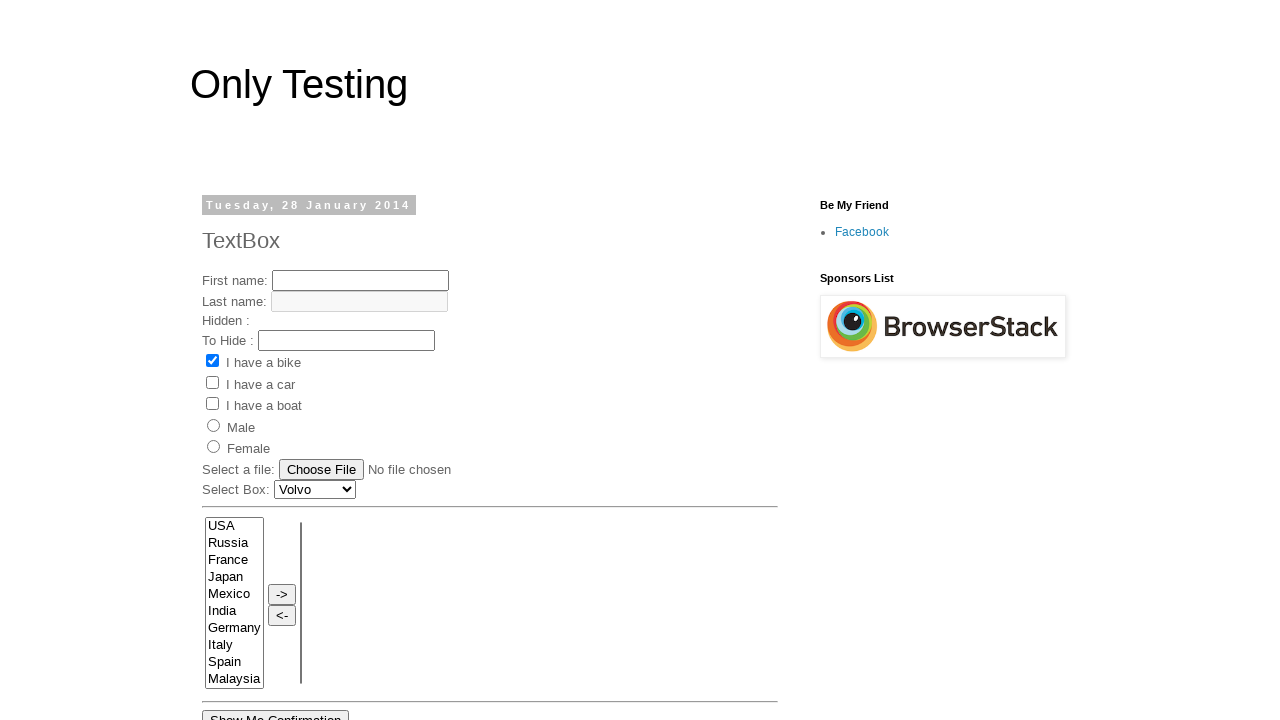

Filled first text field with 'My First Name' on #text1
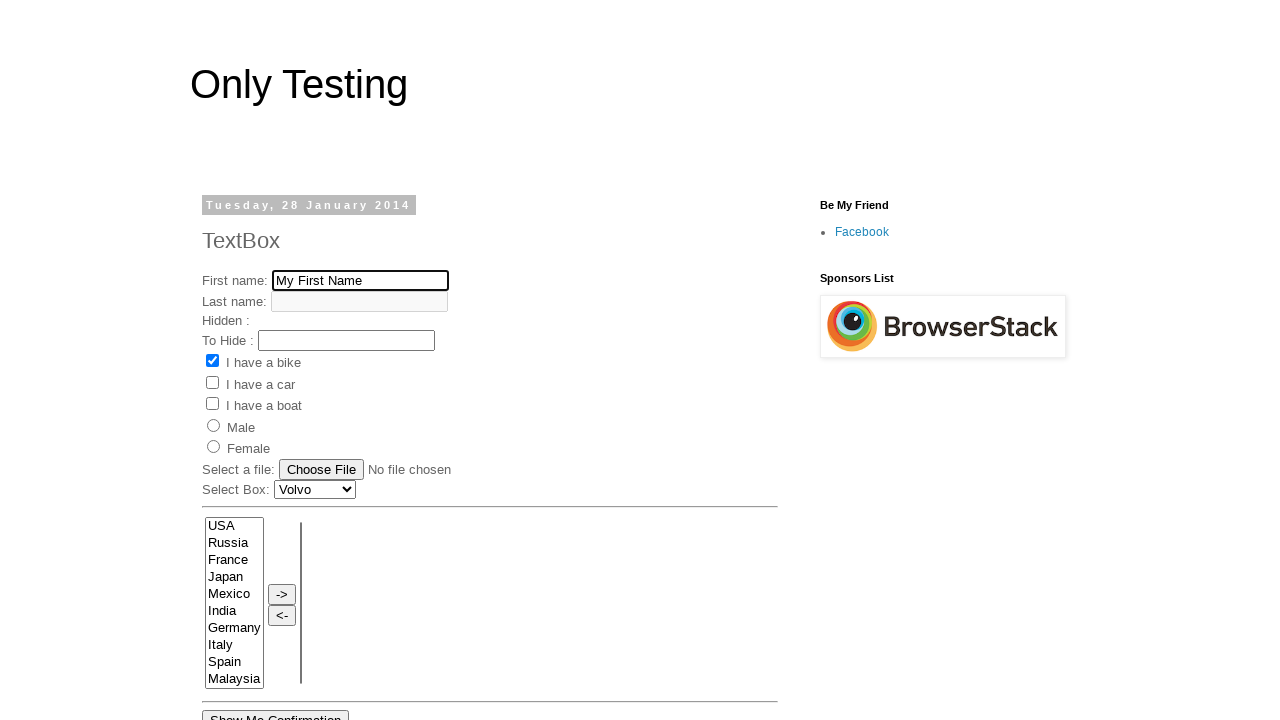

Selected 'Audi' from dropdown menu on #Carlist
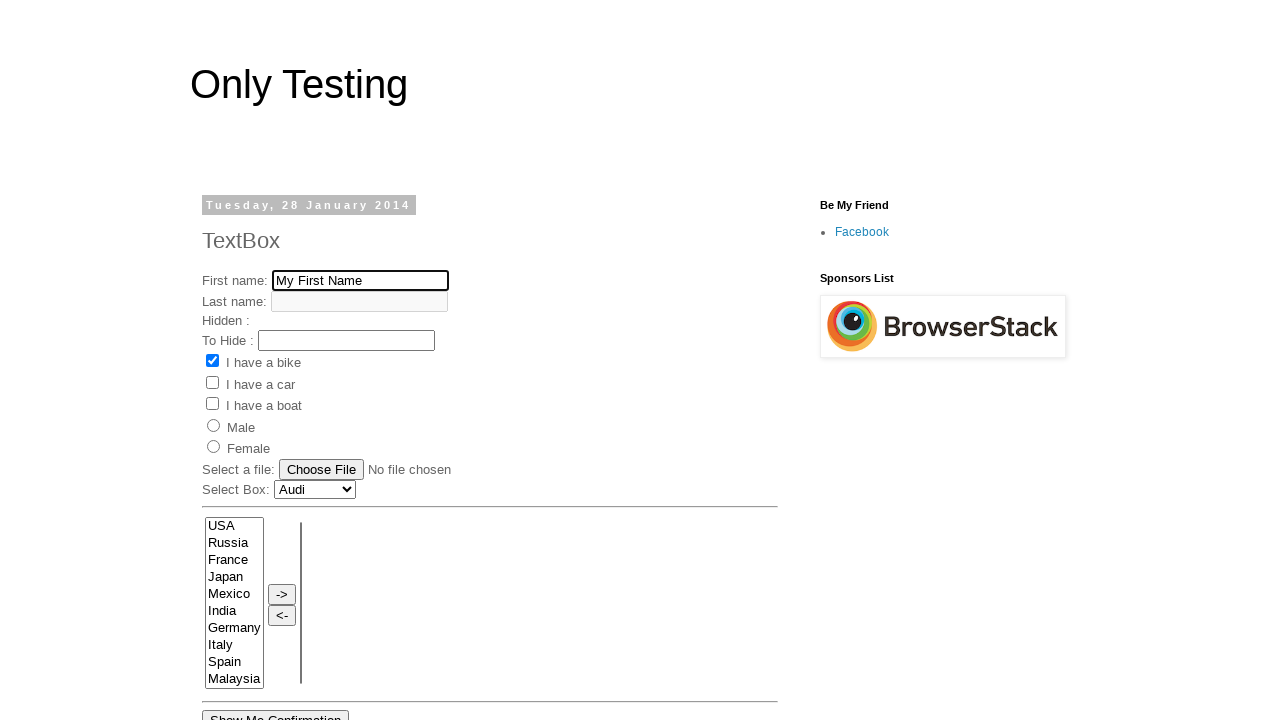

Second text field became attached to DOM
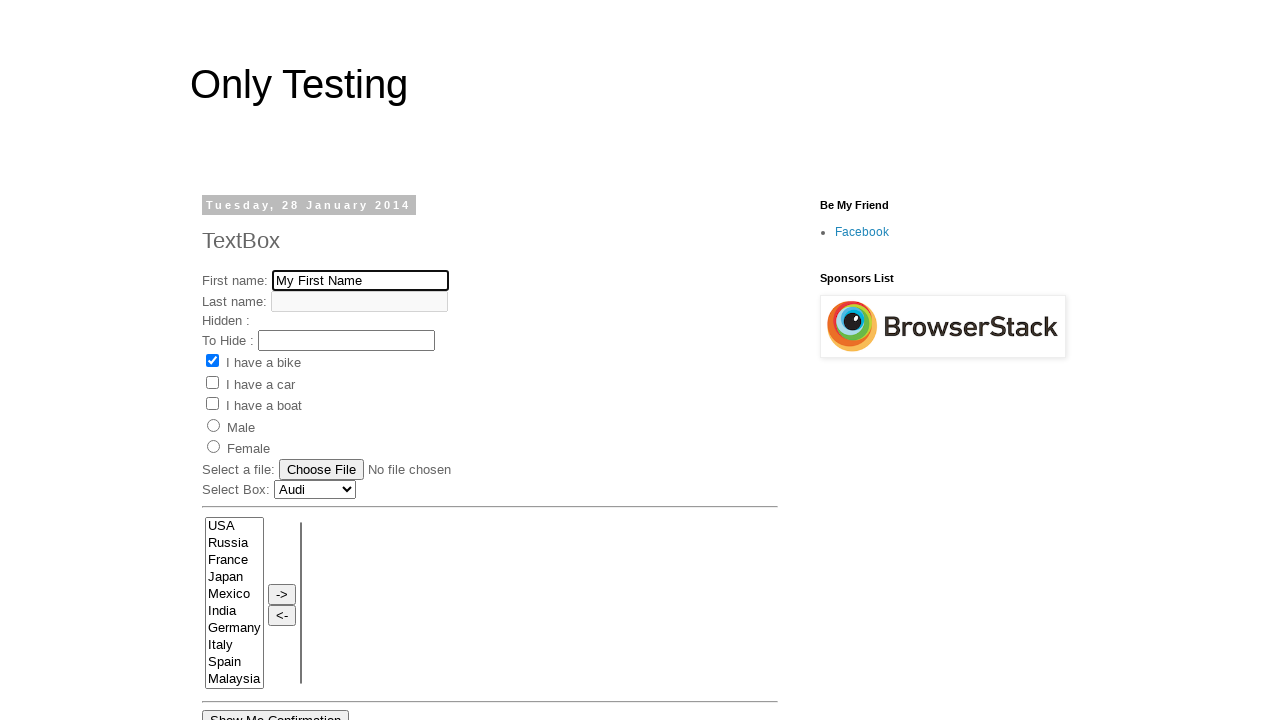

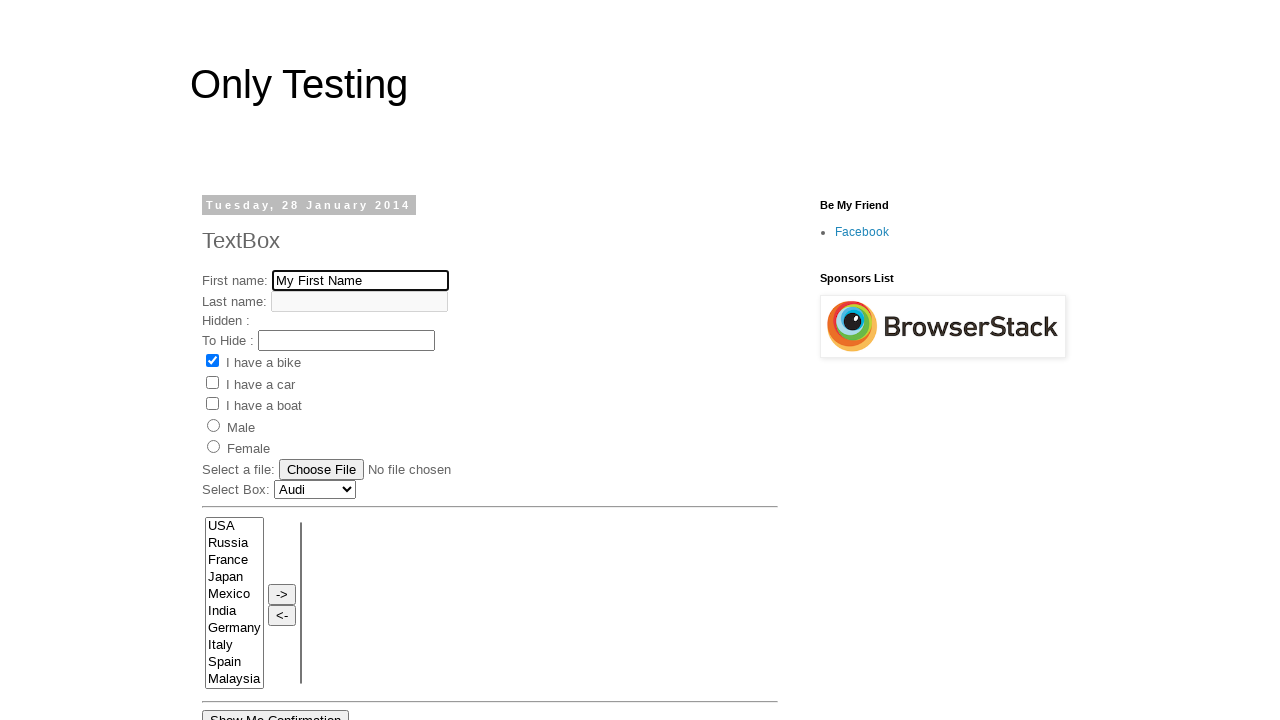